Tests context menu functionality by navigating to the context menu page, performing a right-click action, and verifying the alert dialog appears.

Starting URL: https://the-internet.herokuapp.com/

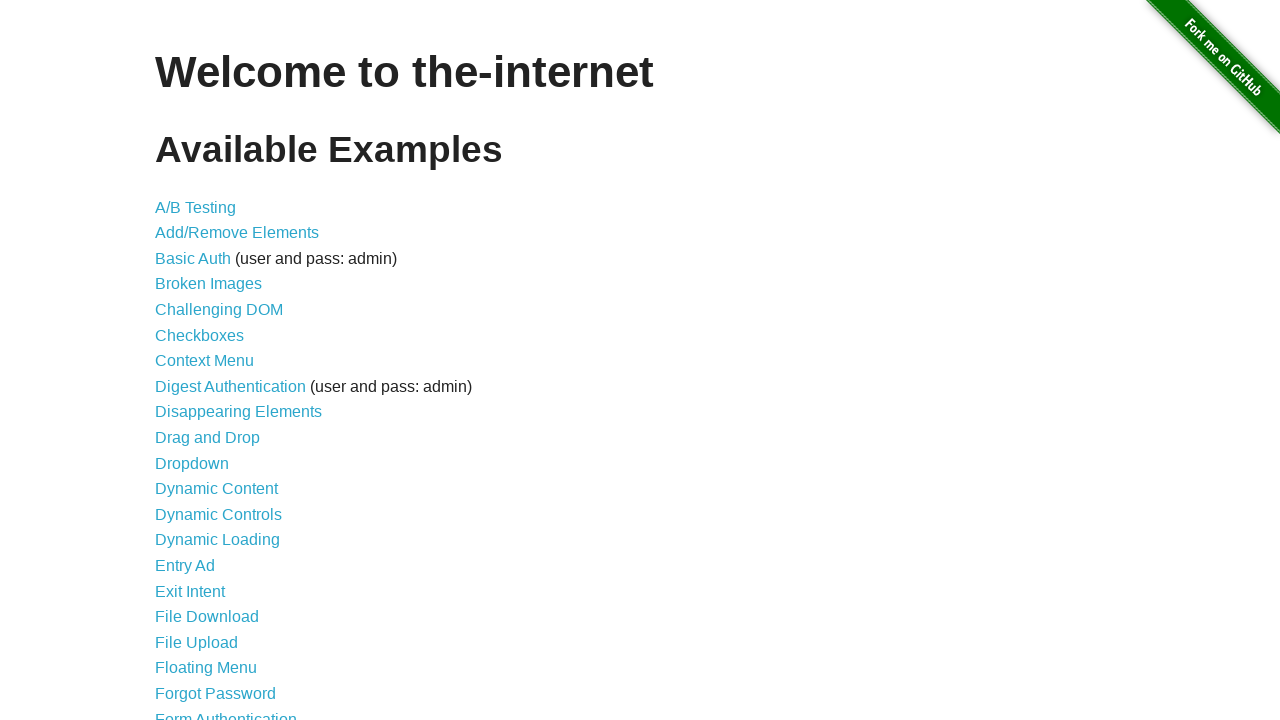

Clicked on Context Menu link at (204, 361) on xpath=//a[text()='Context Menu']
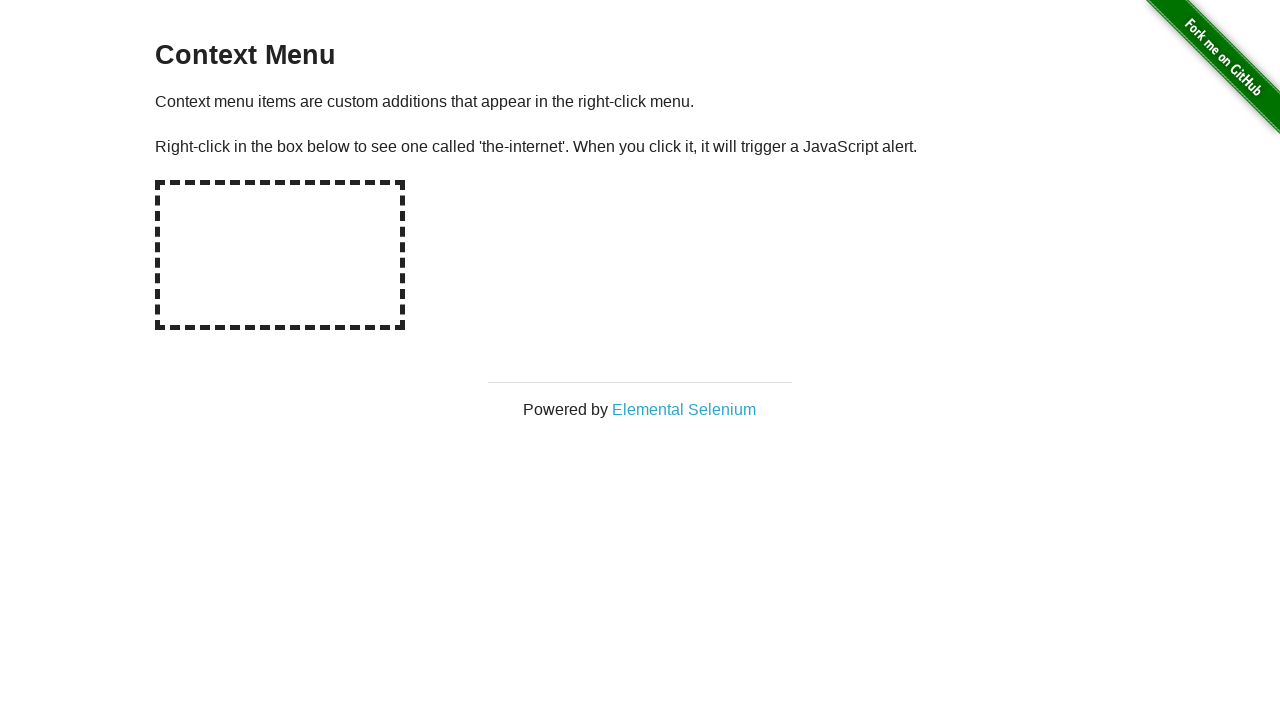

Hot-spot area loaded and visible
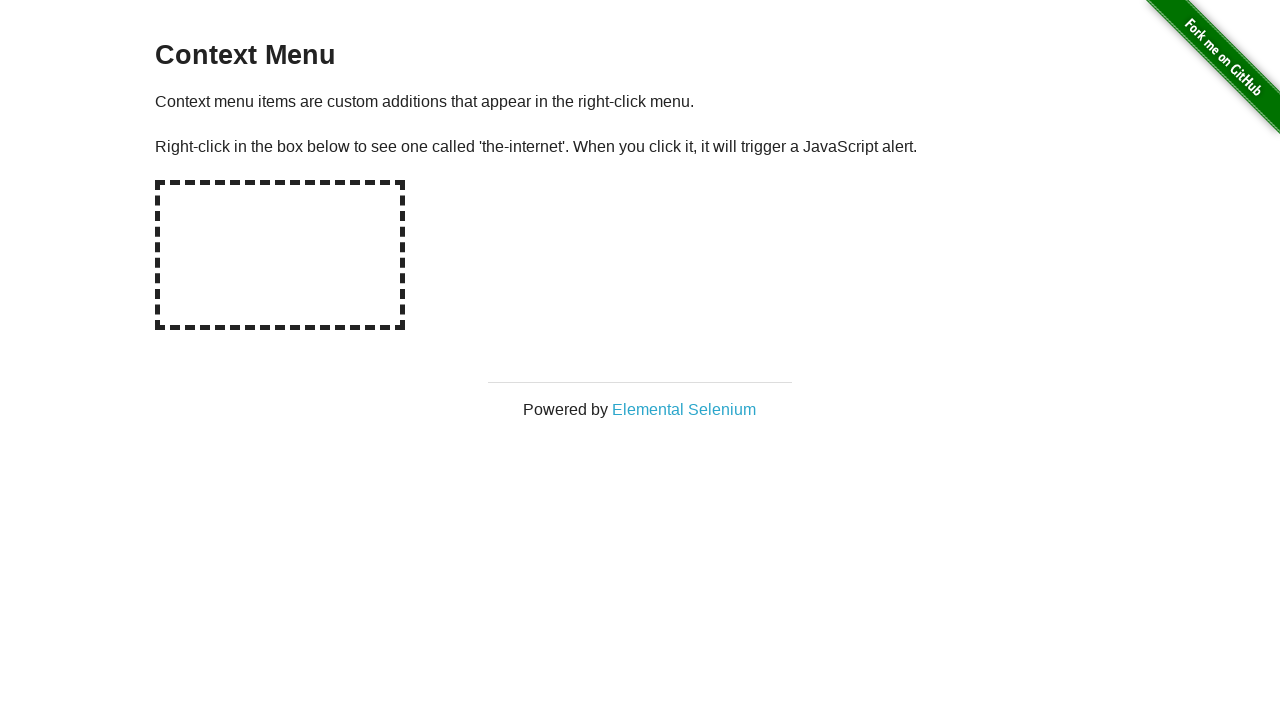

Dialog handler registered
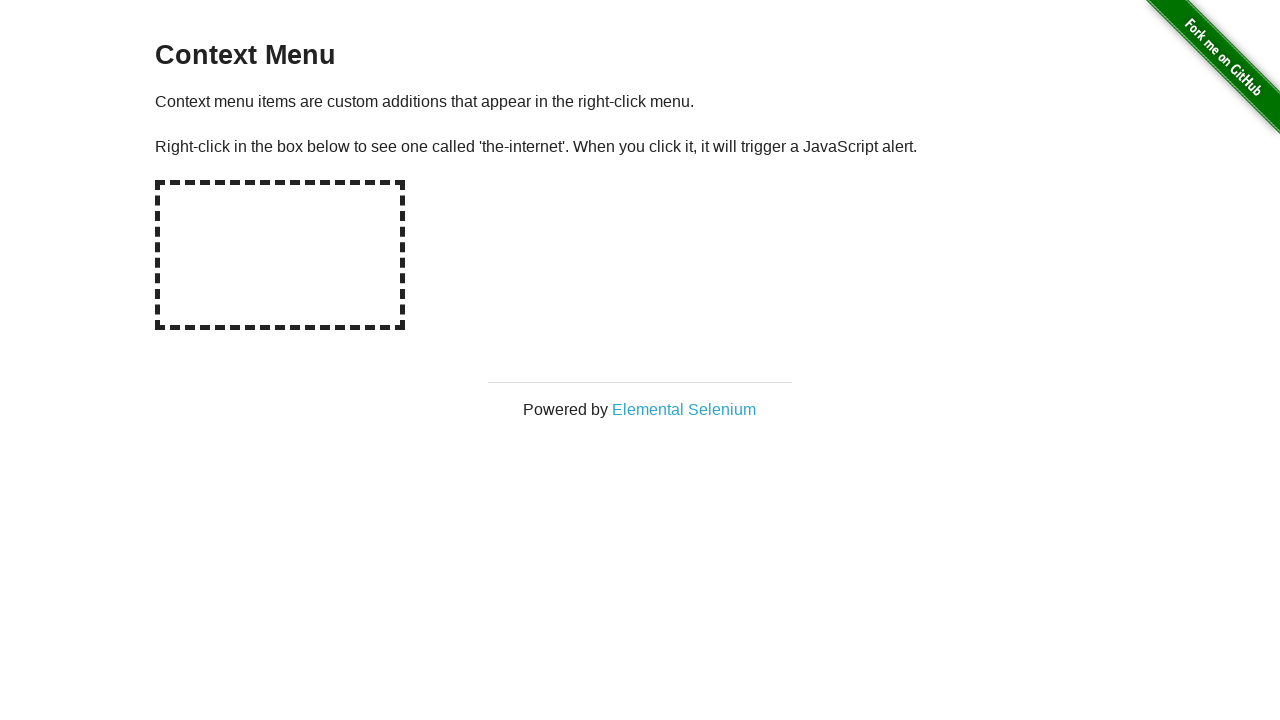

Right-clicked on hot-spot area to trigger context menu at (280, 255) on #hot-spot
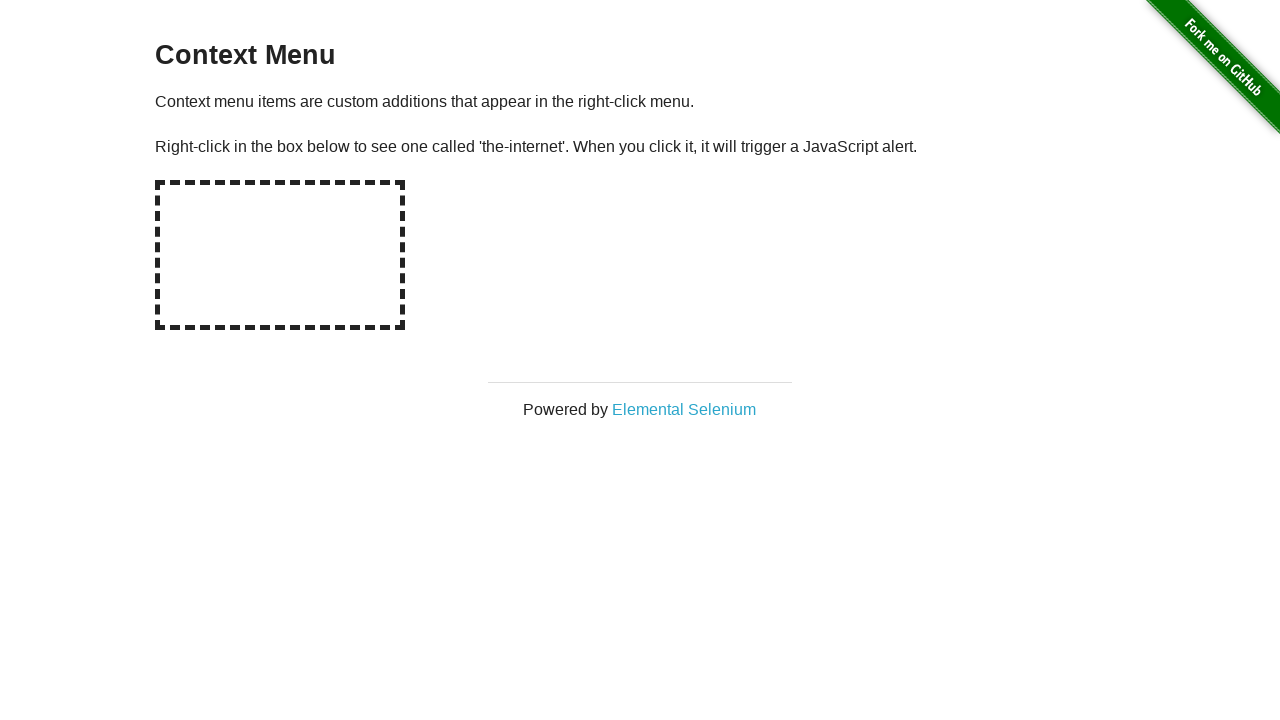

Alert dialog processed and accepted
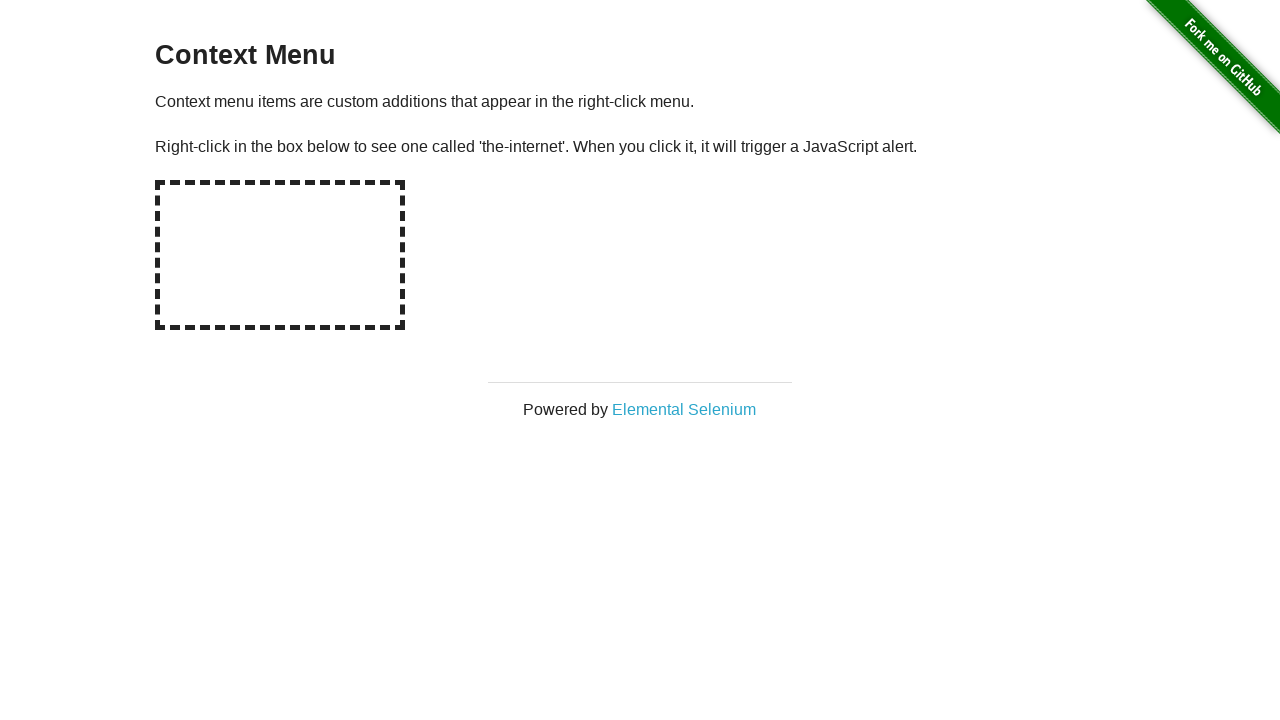

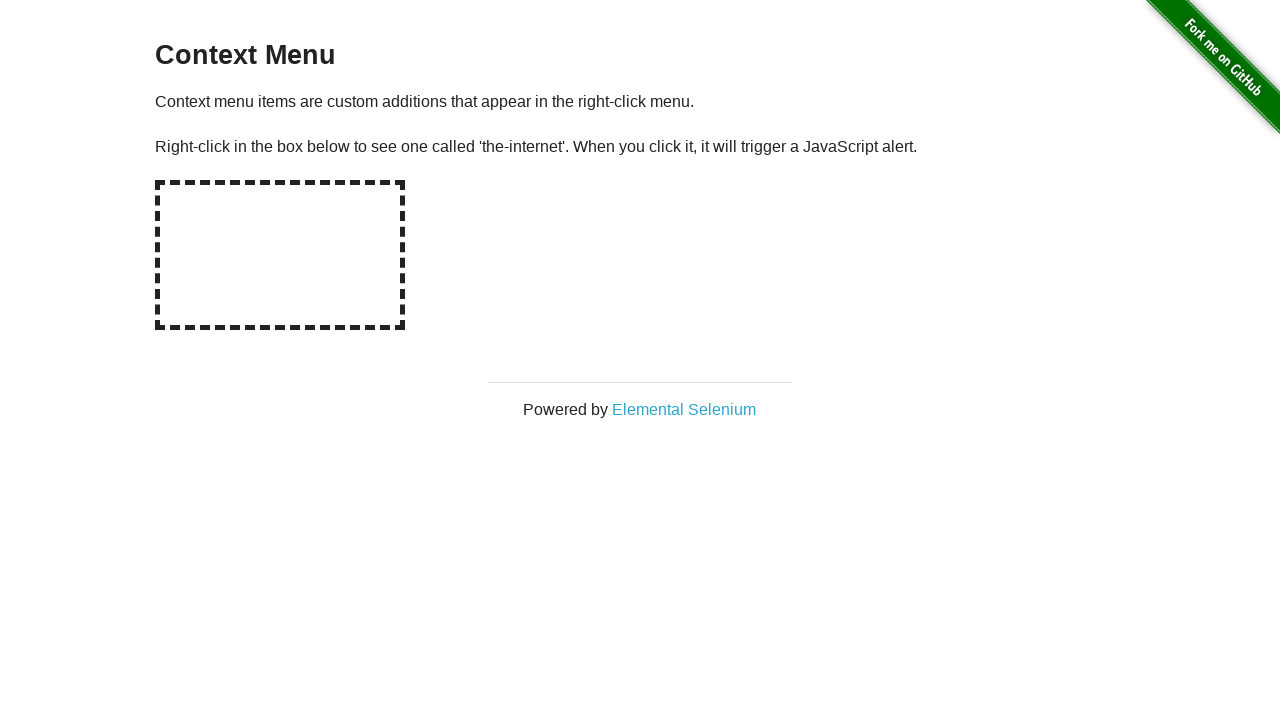